Tests adding the same product multiple times to cart and removing one instance

Starting URL: https://demo.vamshop.com/product/samsung-gear-2-charcoal-black.html

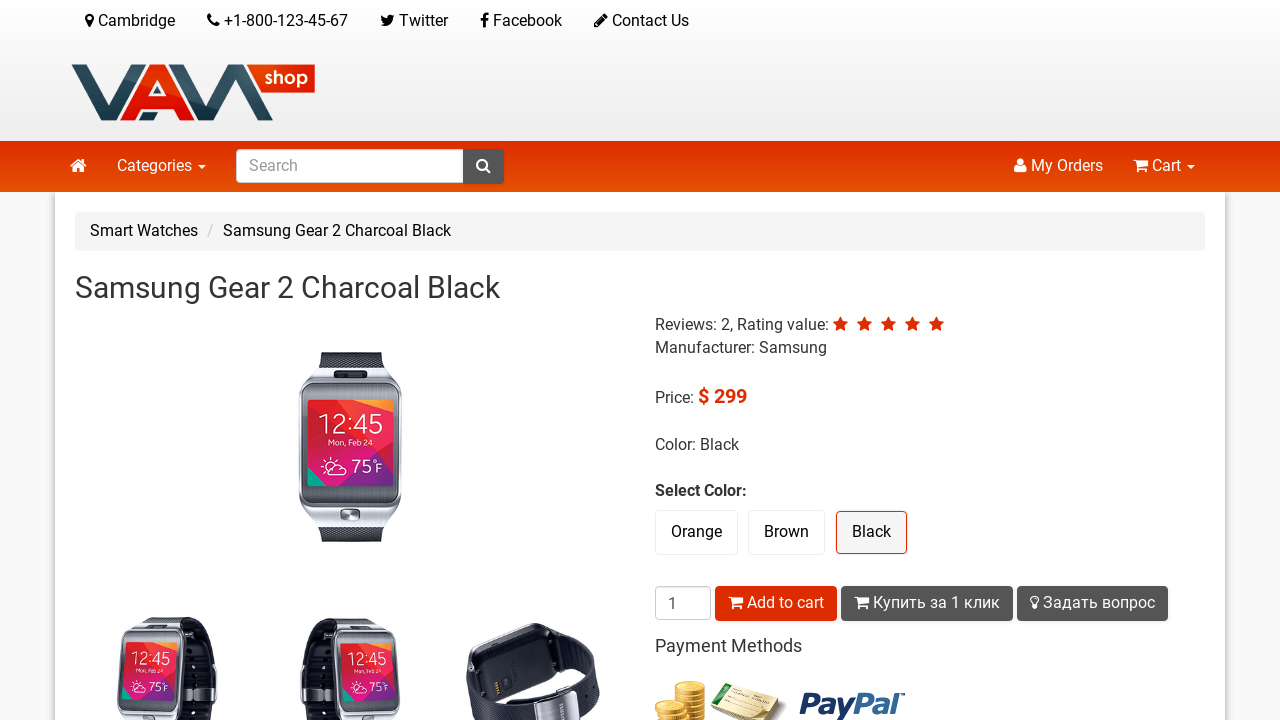

Added Samsung Gear 2 to cart (1st time) at (776, 603) on xpath=//button[@type="submit" and text()=" Add to cart"]
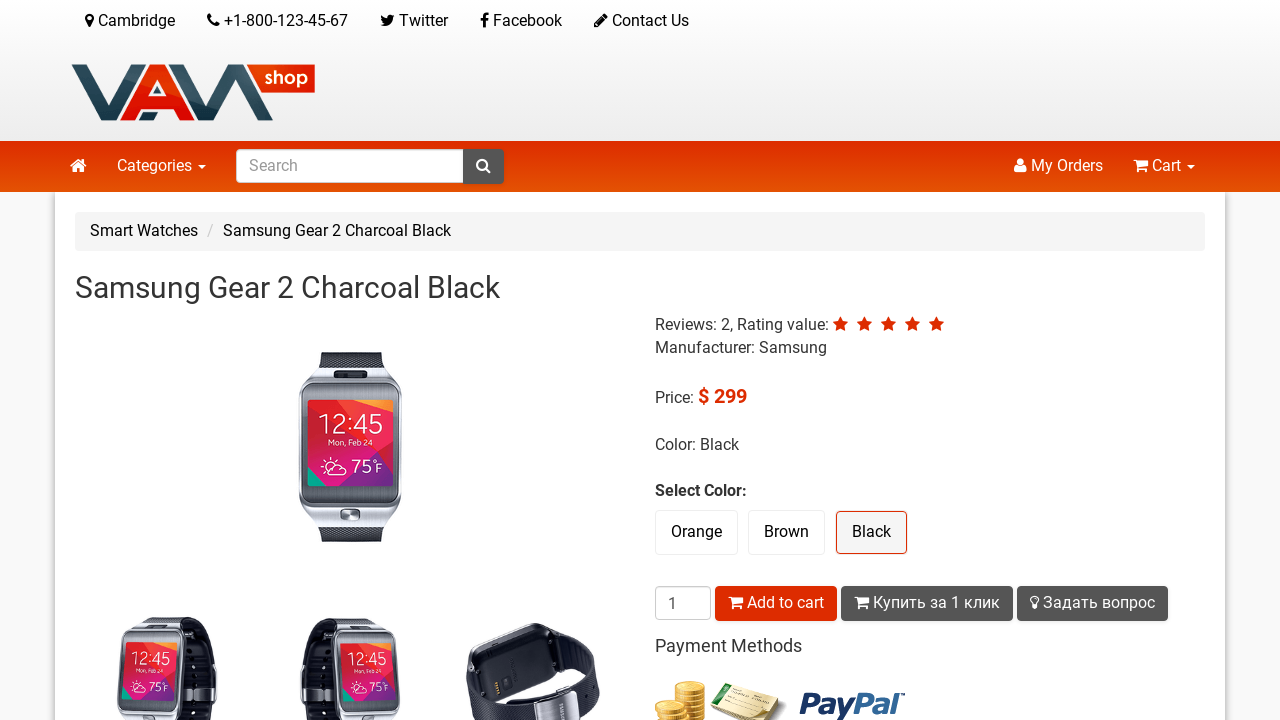

Navigated back to product page
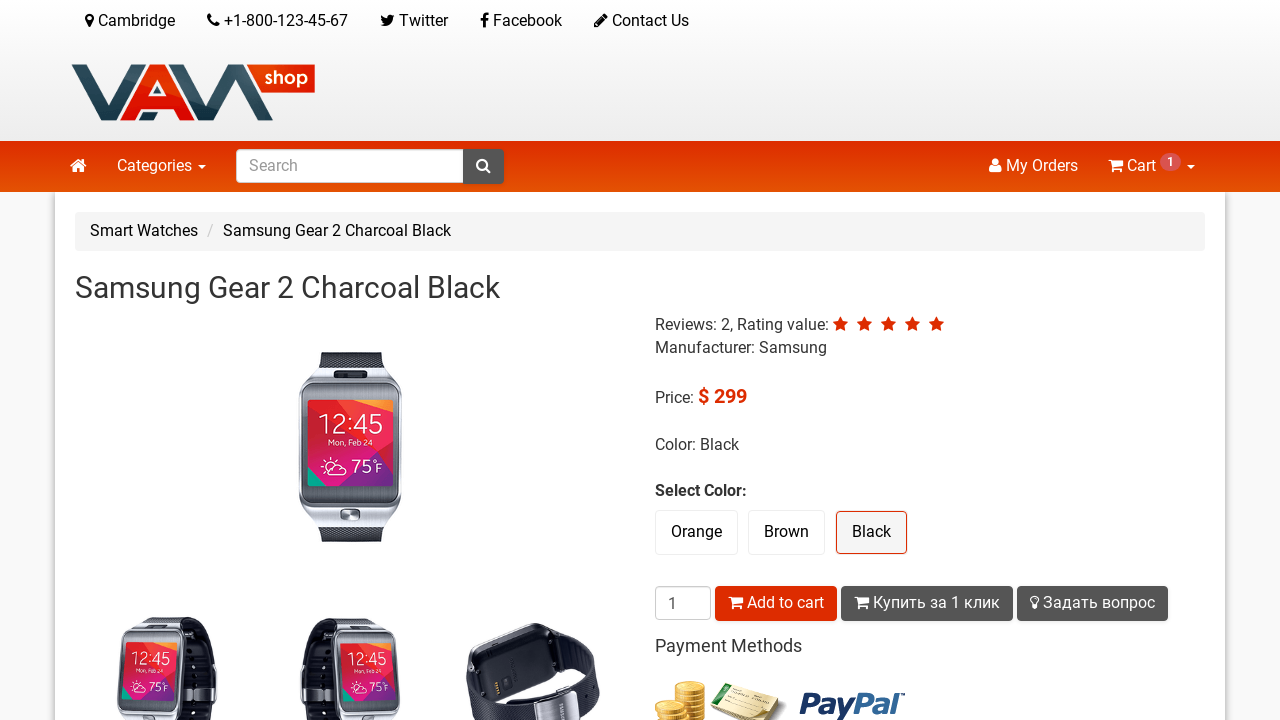

Added Samsung Gear 2 to cart (2nd time) at (776, 603) on xpath=//button[@type="submit" and text()=" Add to cart"]
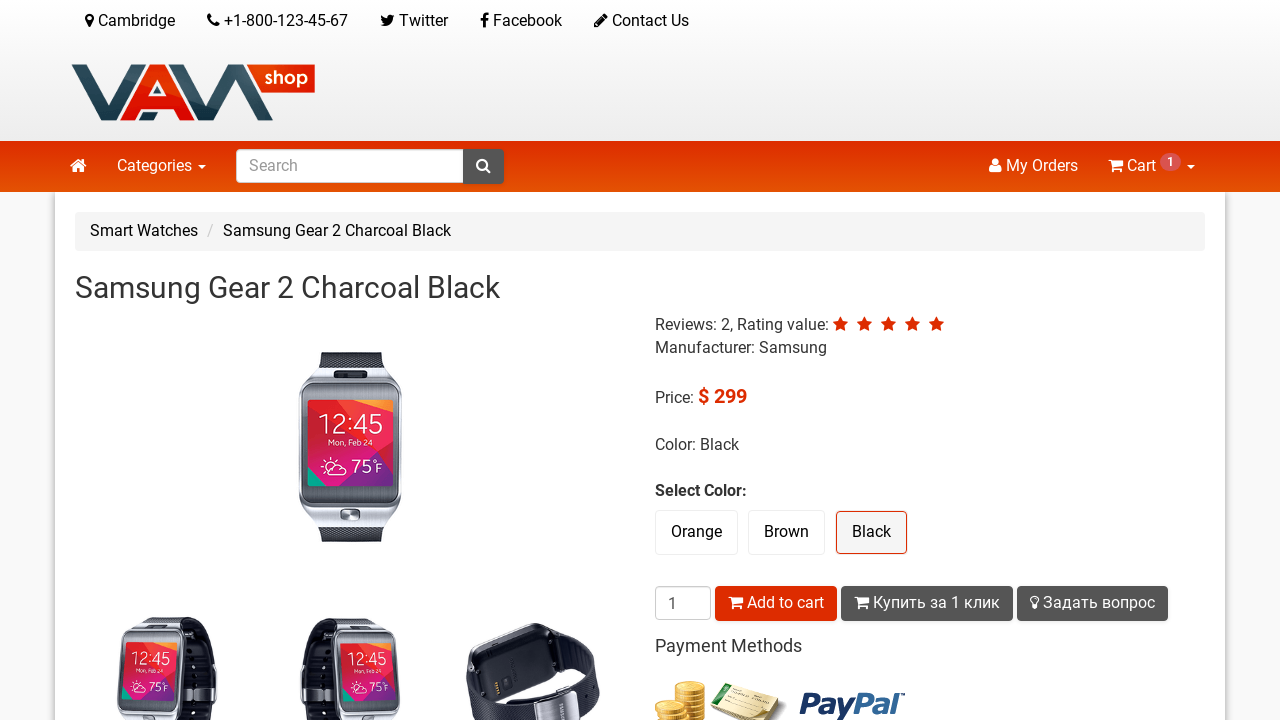

Navigated back to product page
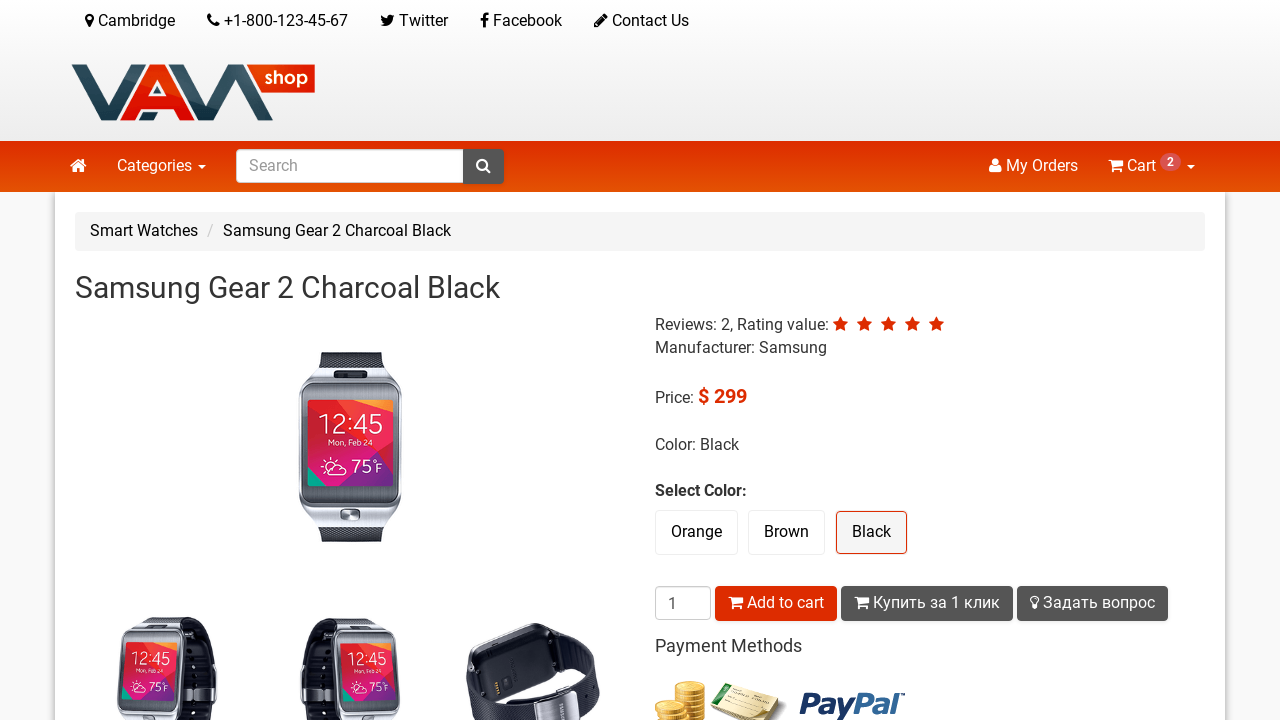

Added Samsung Gear 2 to cart (3rd time) at (776, 603) on xpath=//button[@type="submit" and text()=" Add to cart"]
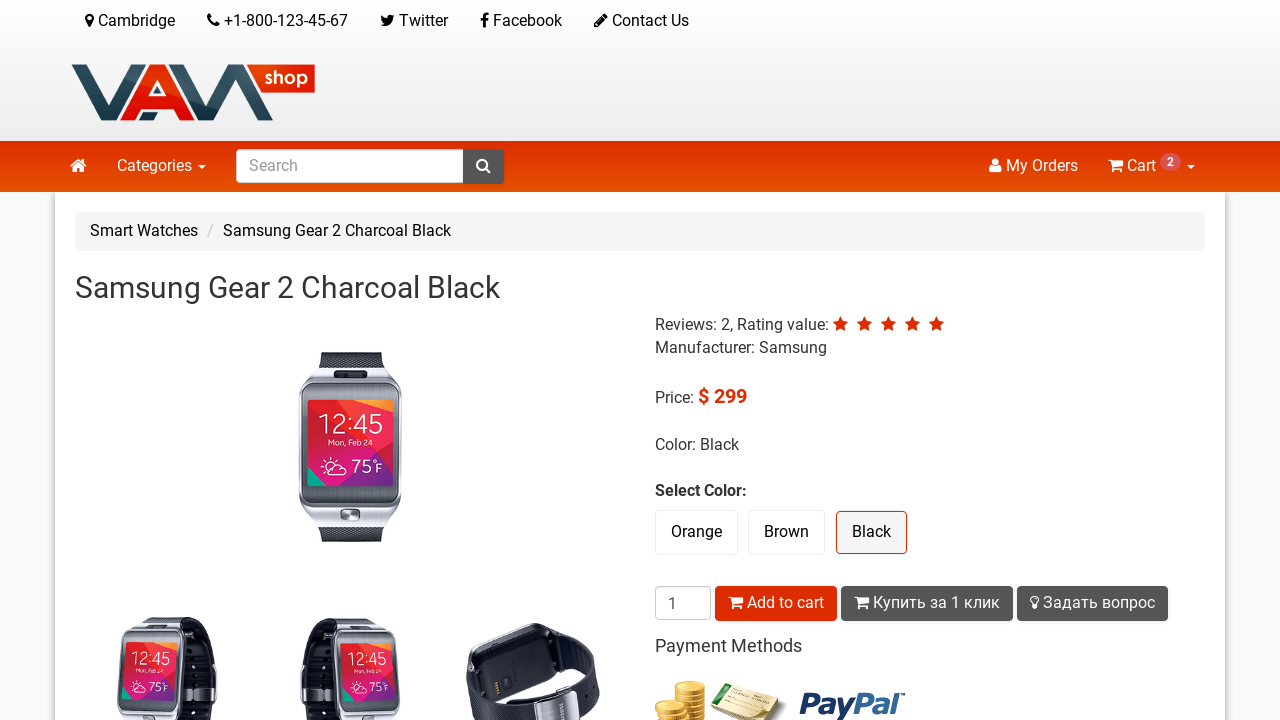

Navigated to cart page
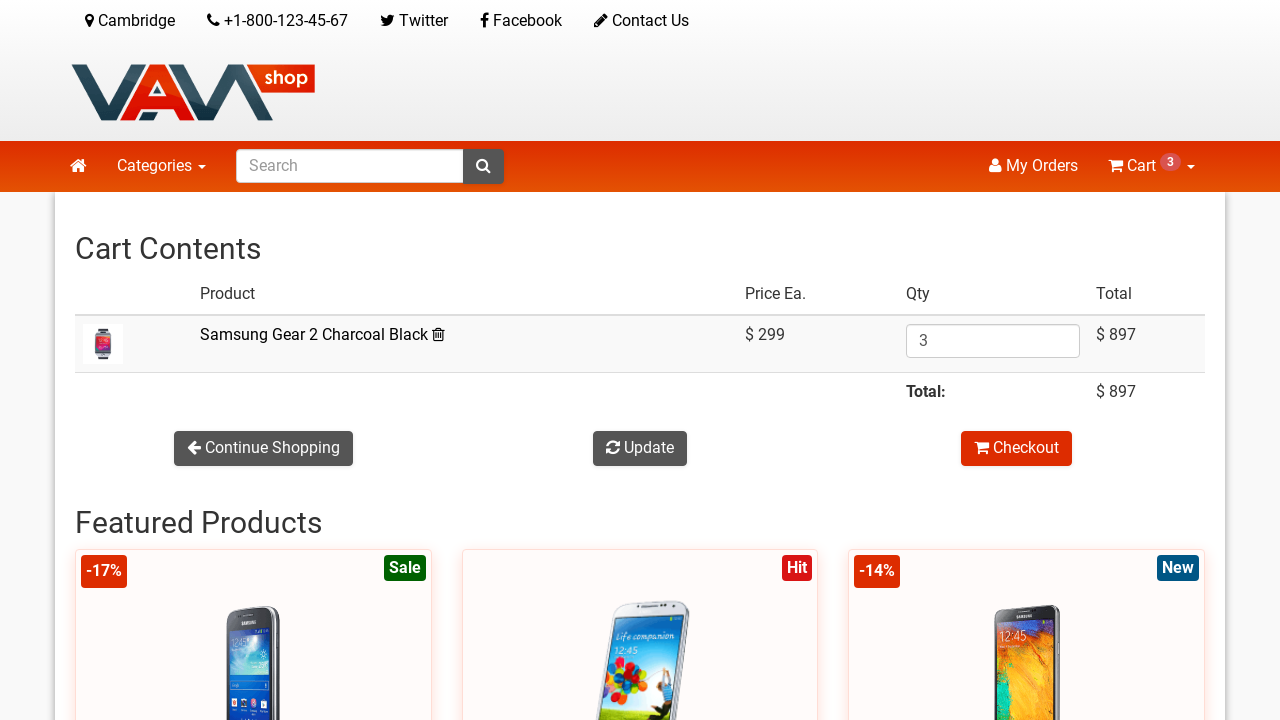

Removed one instance of Samsung Gear 2 from cart at (438, 334) on xpath=//td/a[text()="Samsung Gear 2 Charcoal Black"]/following::a[@class="remove
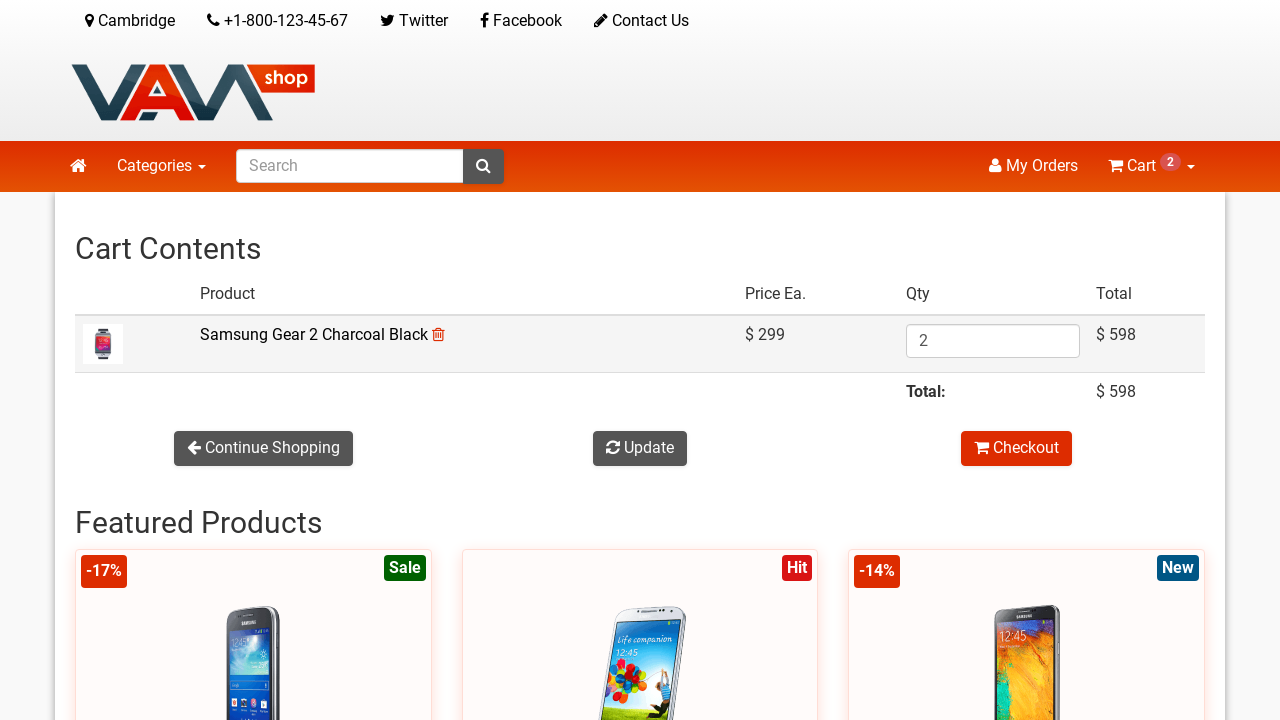

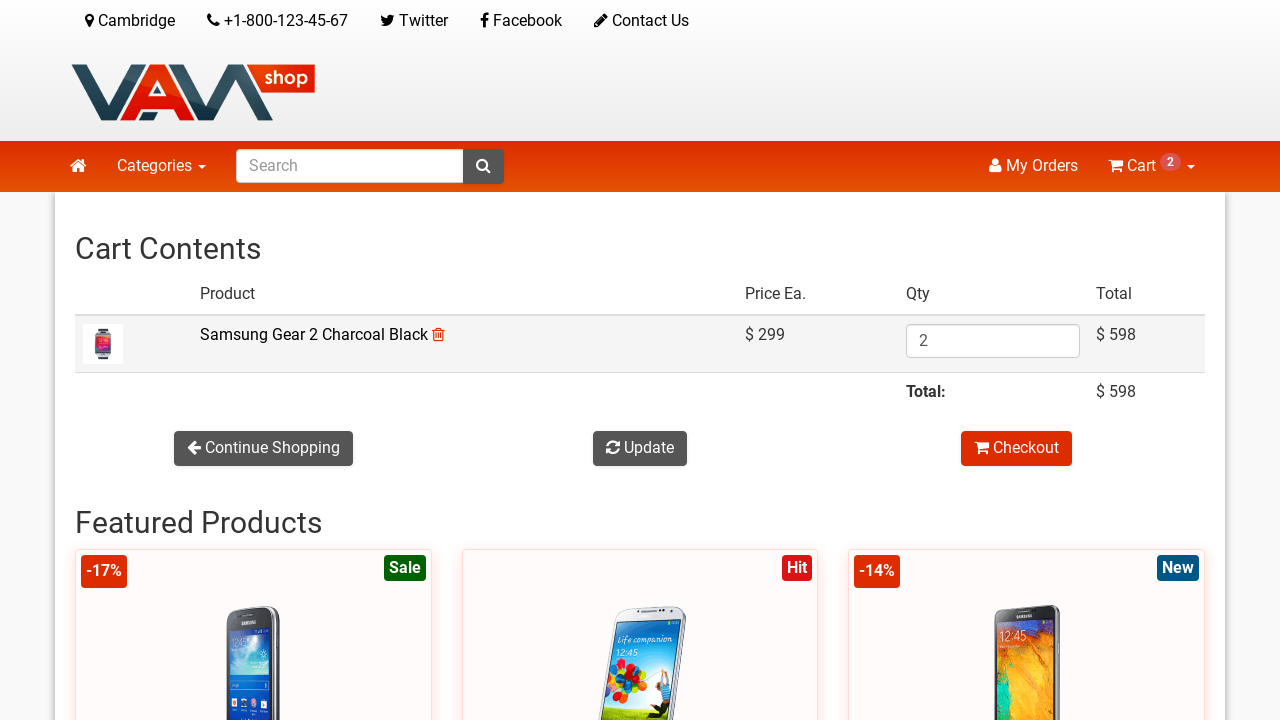